Tests handling of a JavaScript prompt dialog by clicking a button to trigger it, entering text into the prompt, verifying its message, and accepting it

Starting URL: https://v1.training-support.net/selenium/javascript-alerts

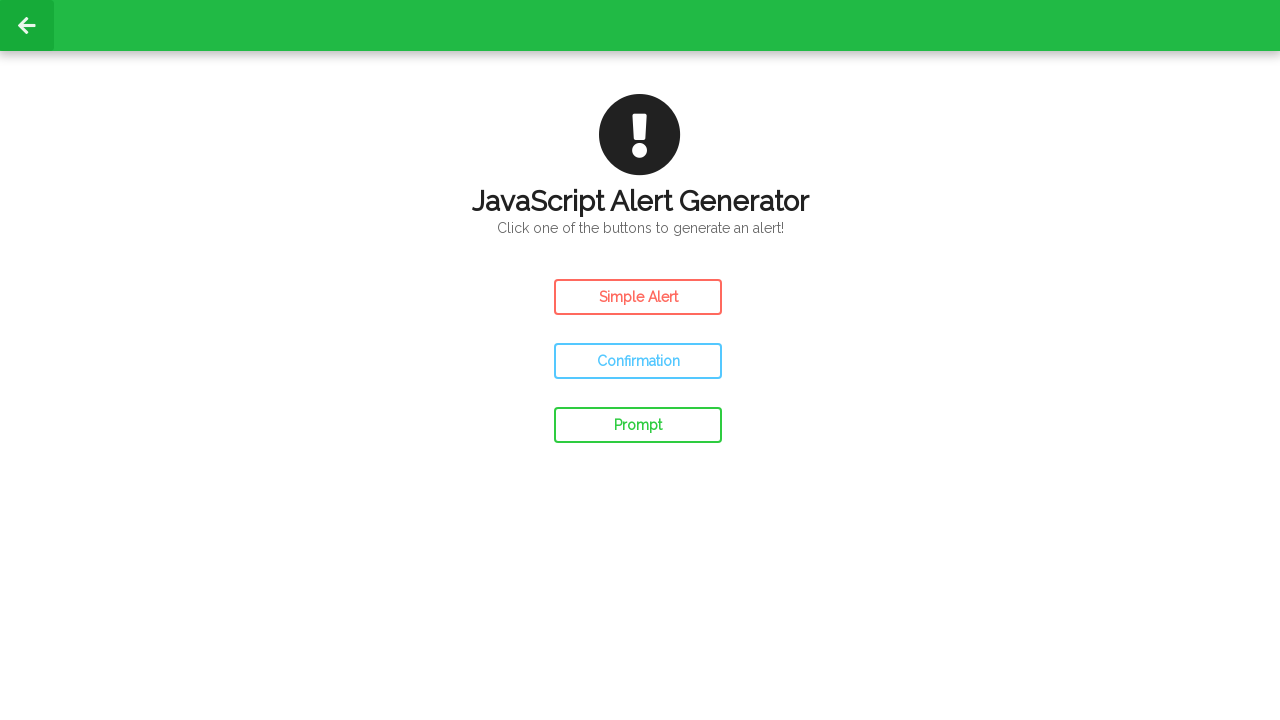

Verified prompt dialog message is 'This is a JavaScript Prompt!'
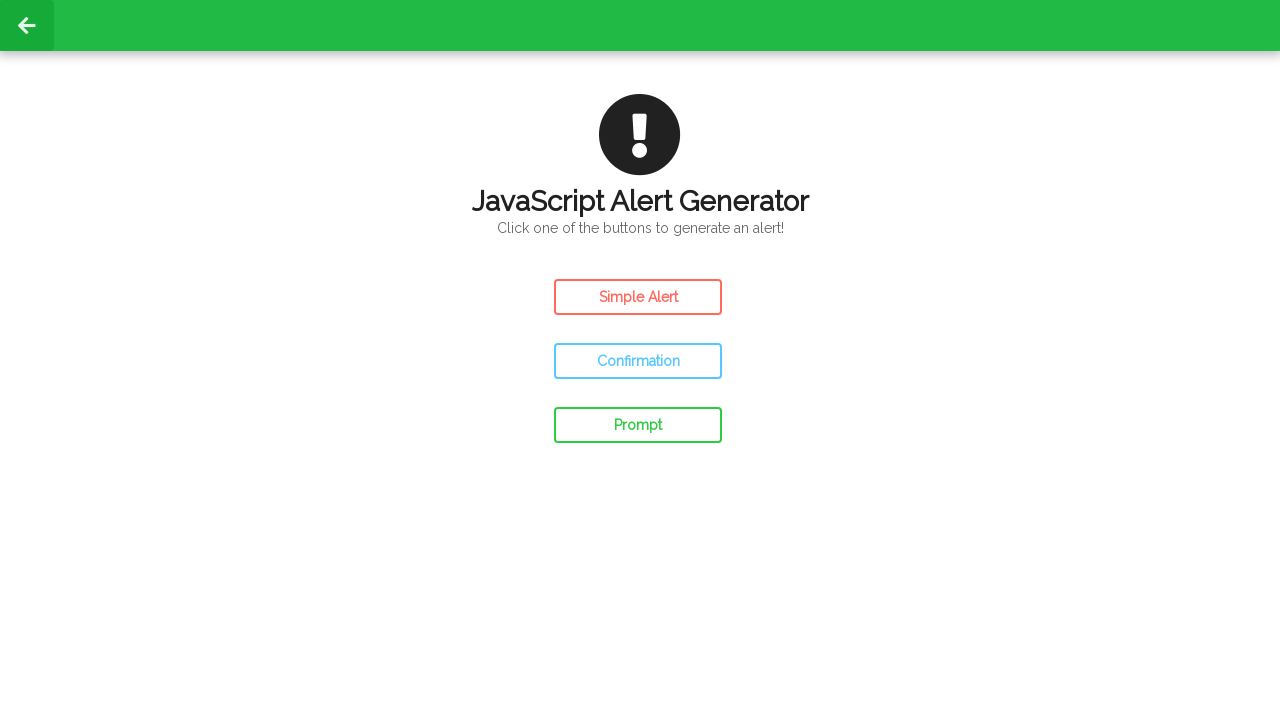

Clicked prompt button to trigger JavaScript prompt dialog at (638, 425) on #prompt
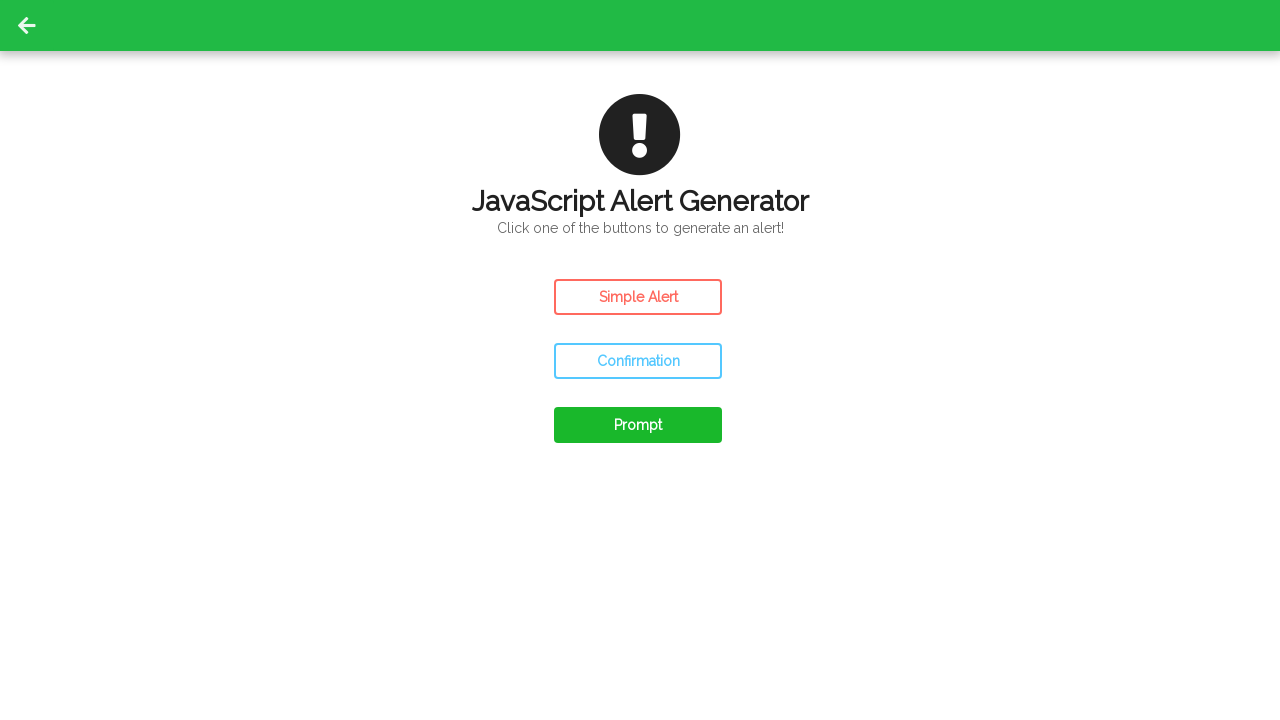

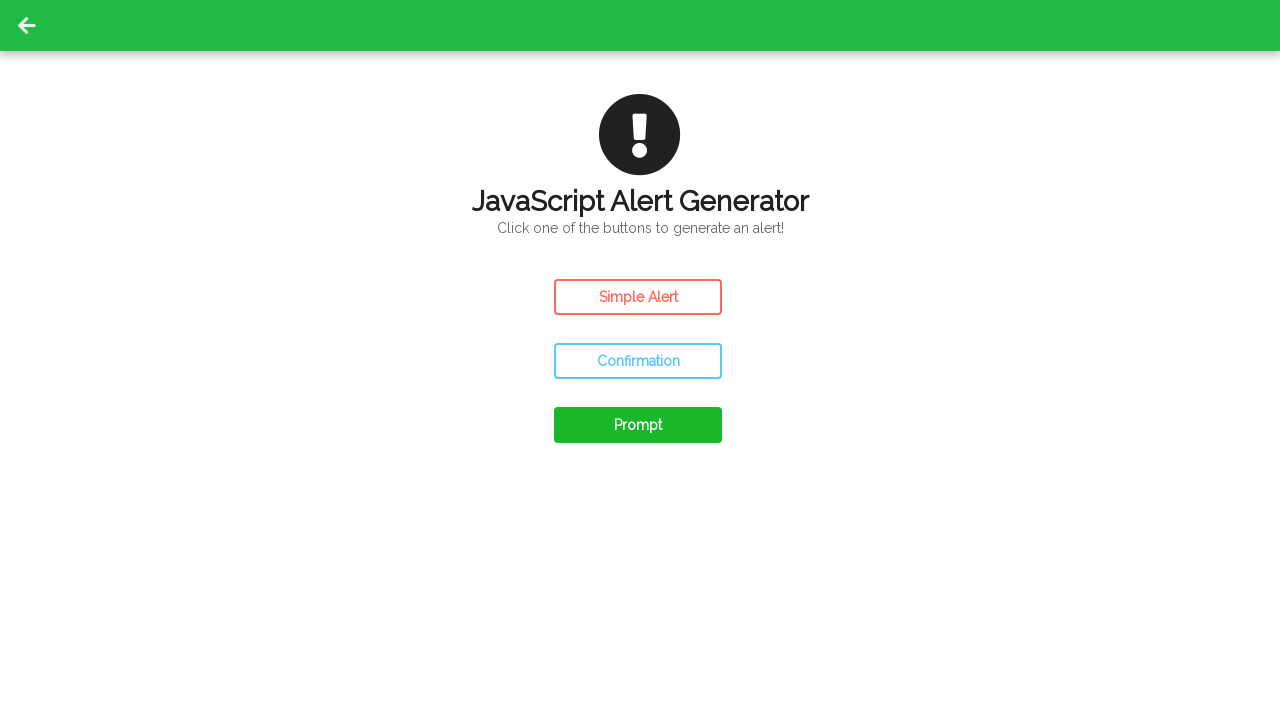